Tests window handling by opening a new window, switching between windows, and verifying content in each window

Starting URL: https://the-internet.herokuapp.com/windows

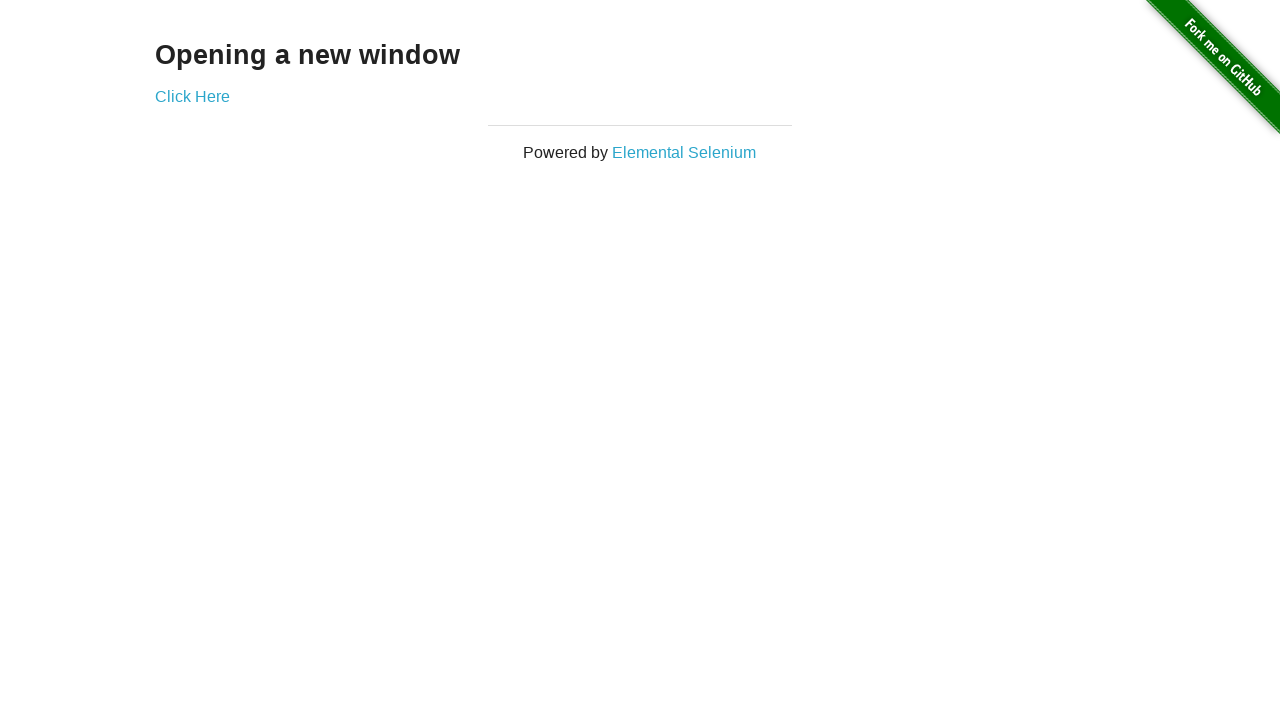

Clicked 'Click Here' link to open new window at (192, 96) on text=Click Here
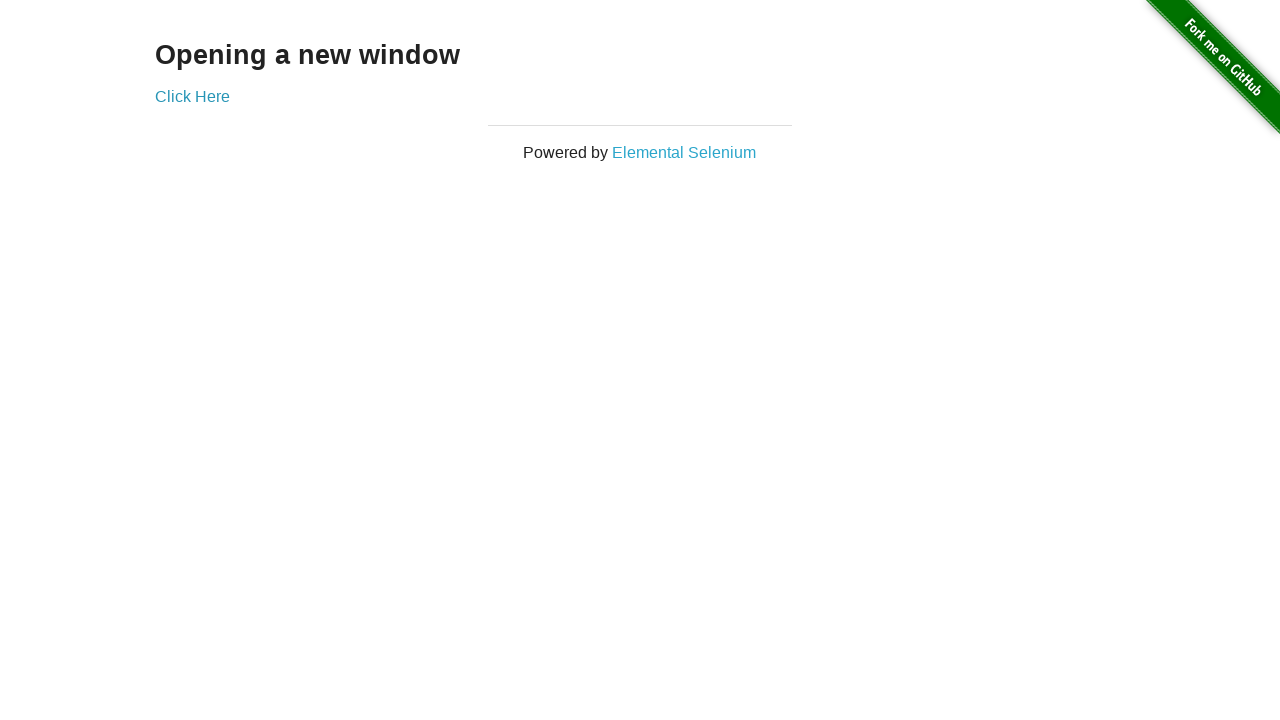

New window opened and captured
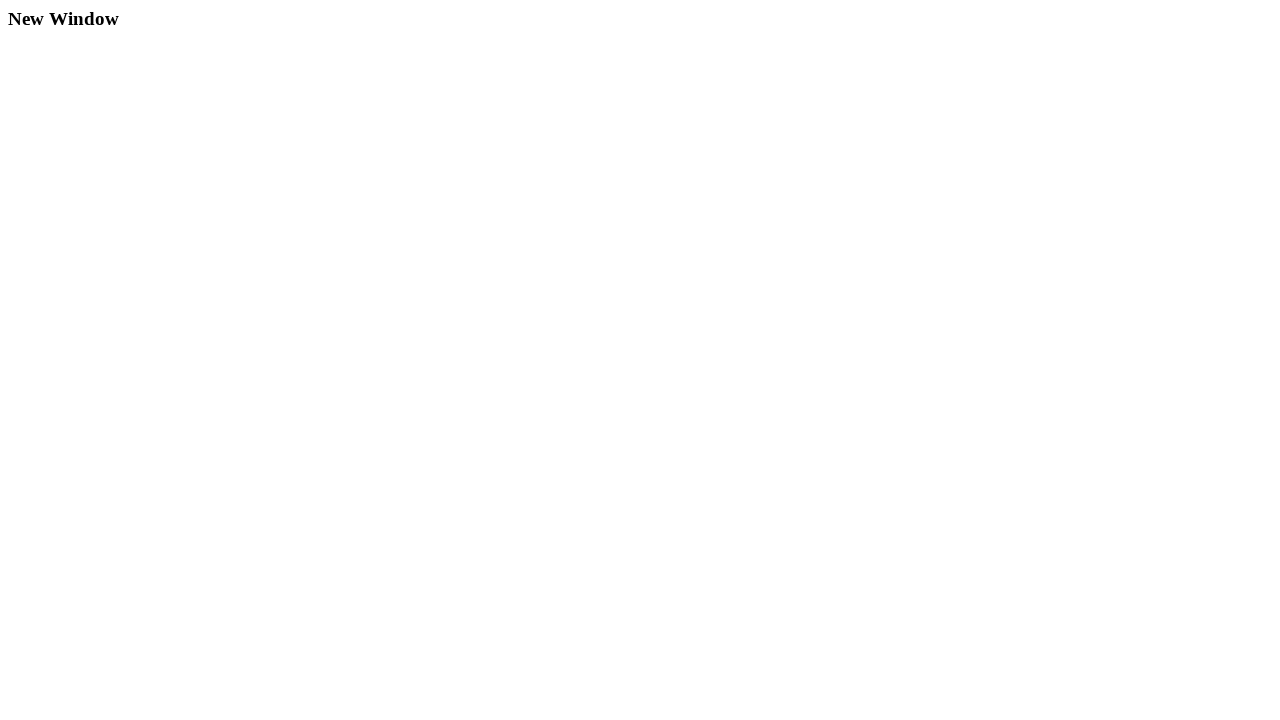

New window page loaded completely
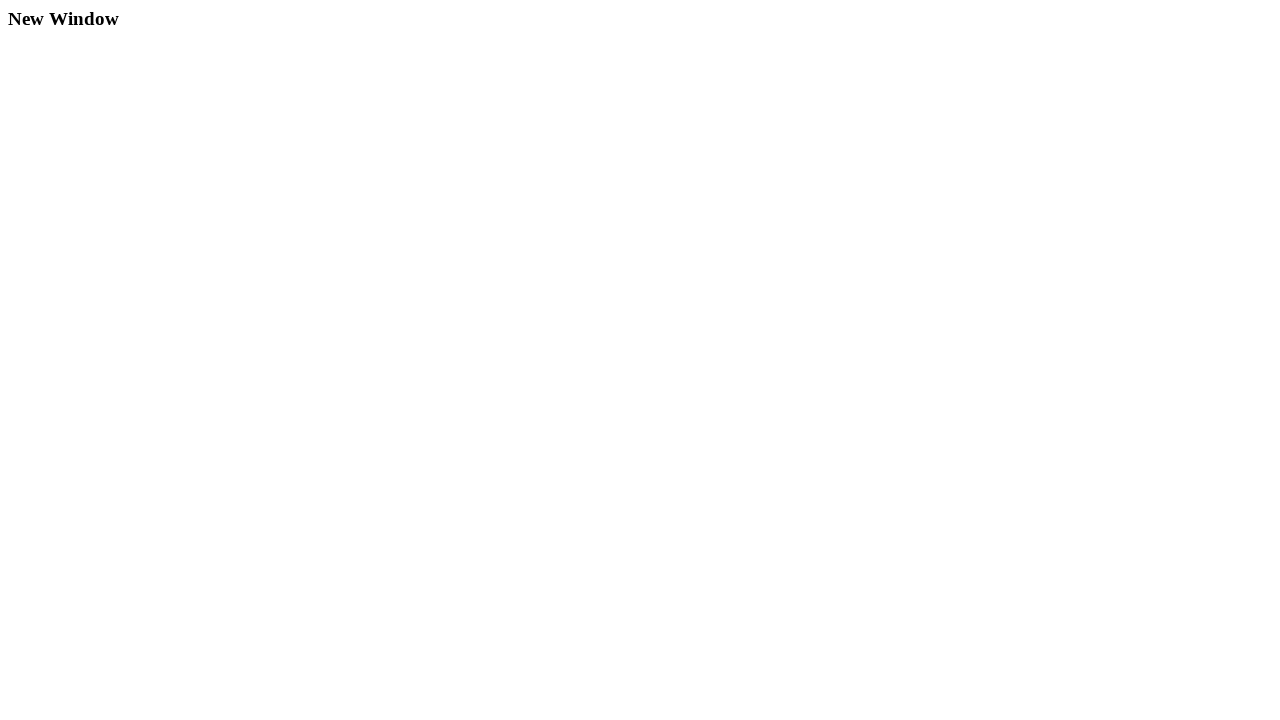

Verified 'New Window' heading is present in new window
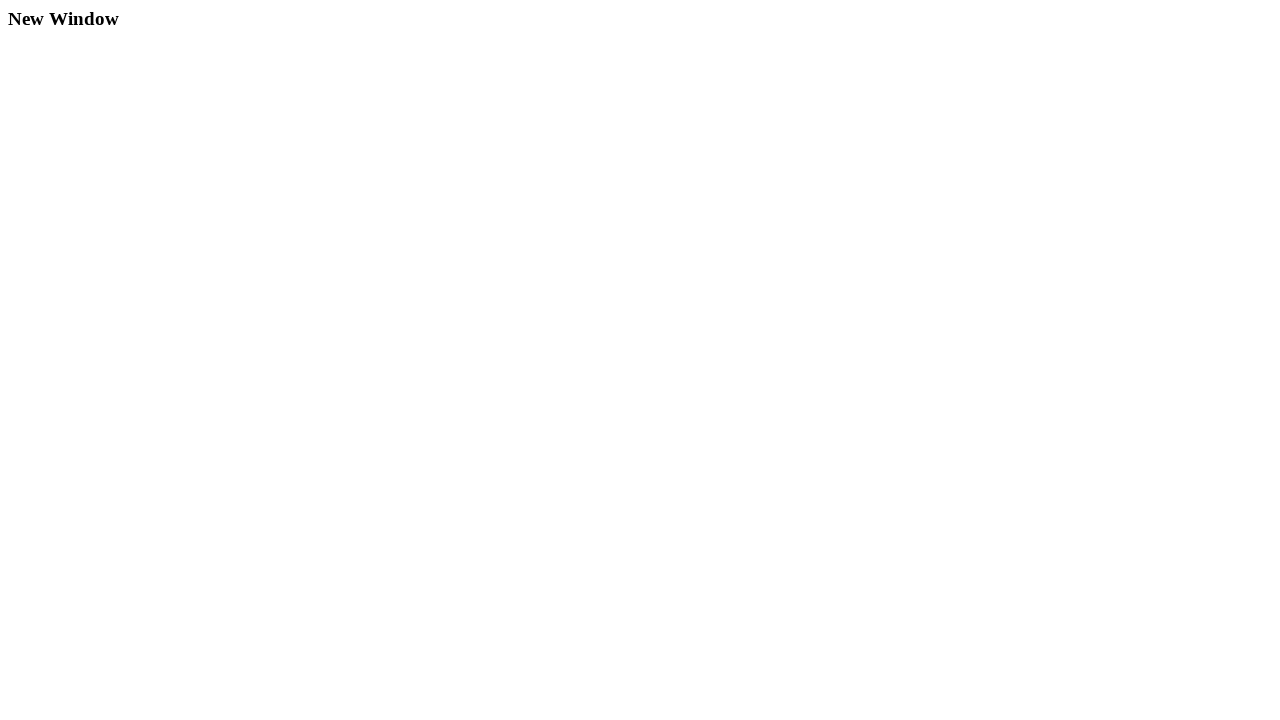

Closed new window
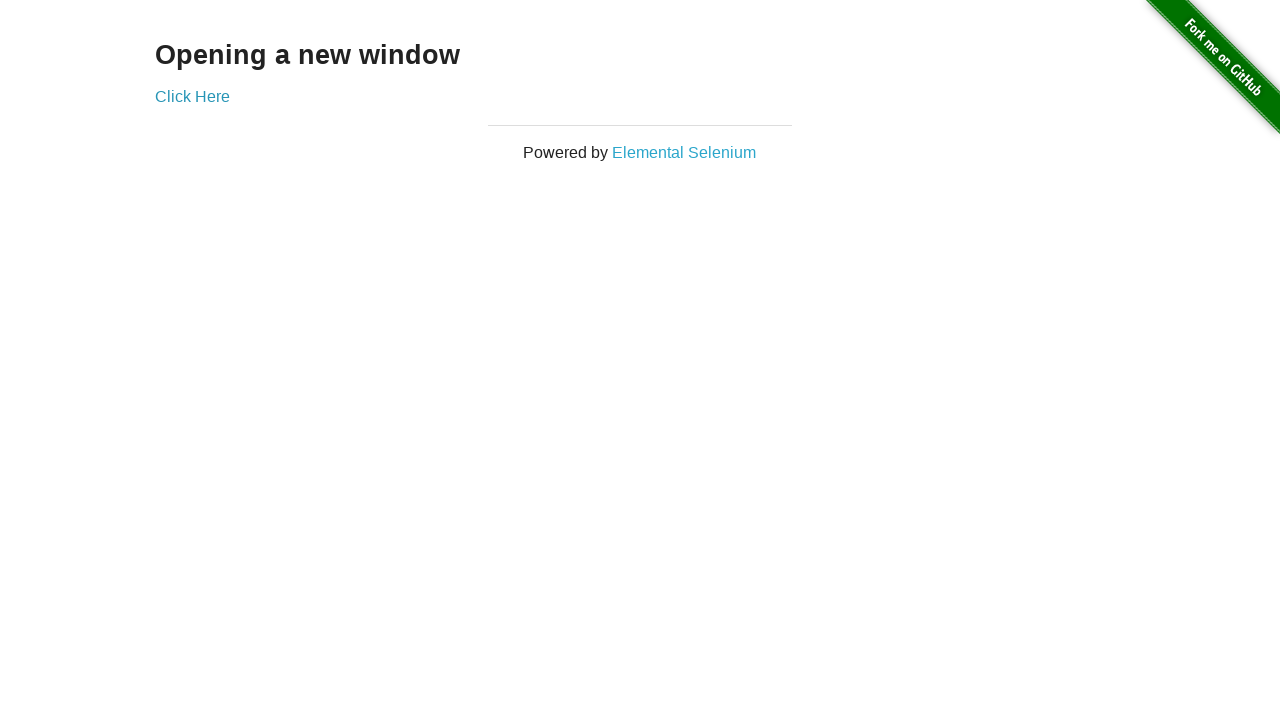

Verified original window contains 'Opening a new window' heading
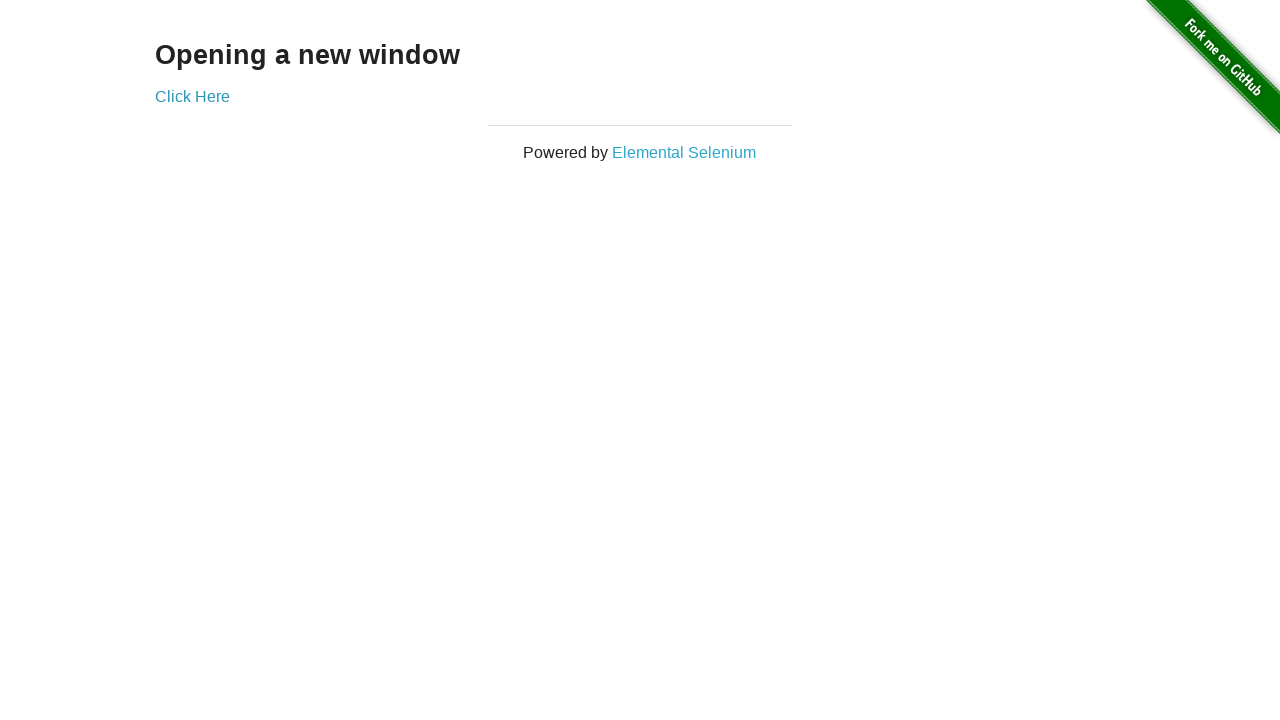

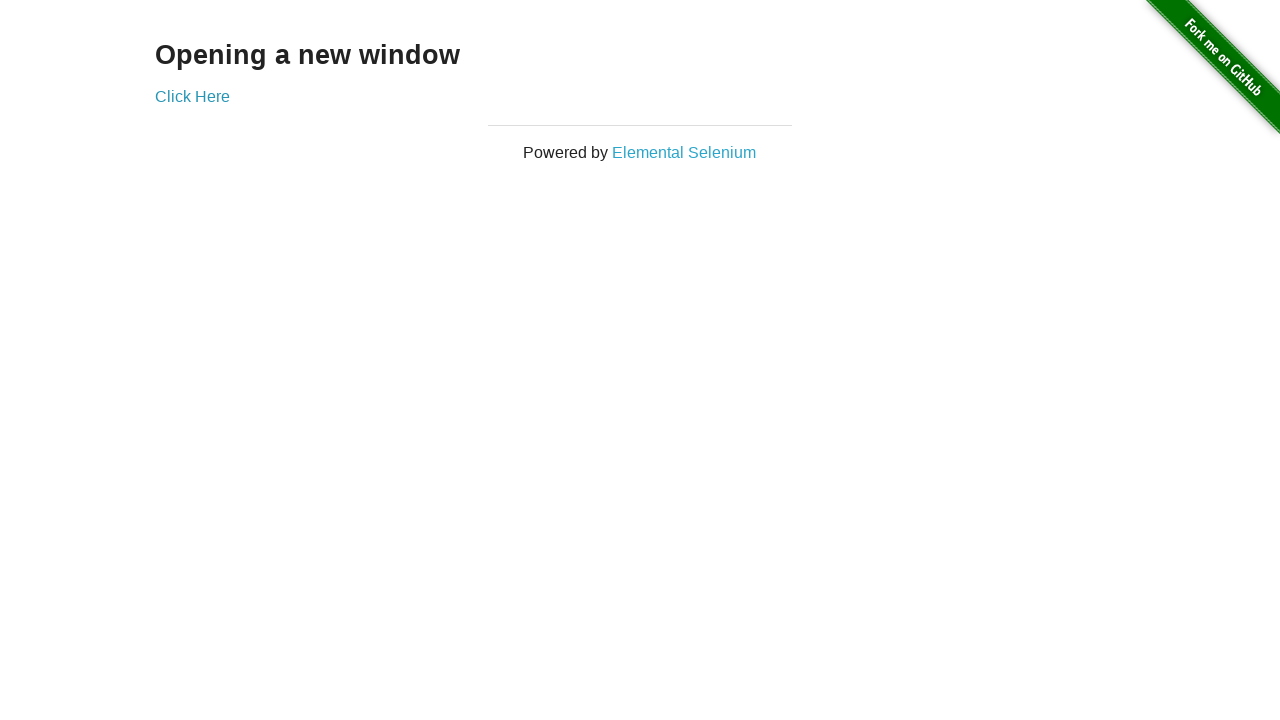